Tests that entered text is trimmed when editing a todo item

Starting URL: https://demo.playwright.dev/todomvc

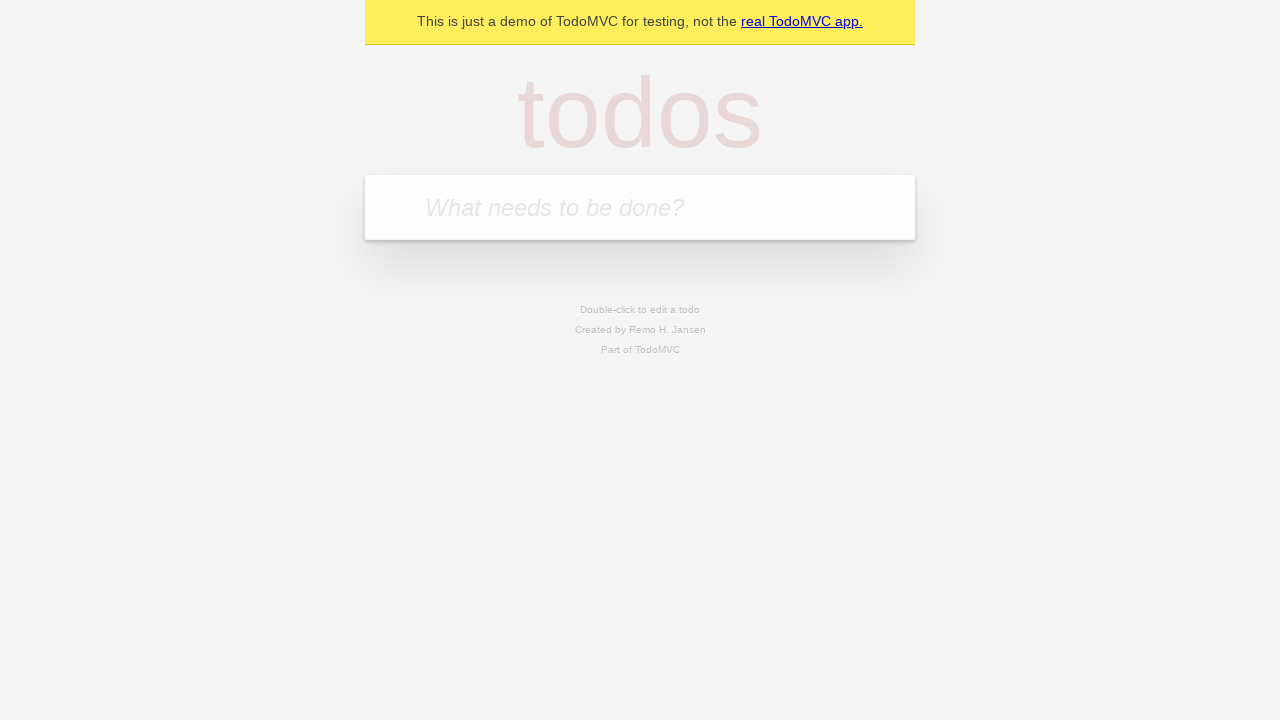

Filled todo input with 'buy some cheese' on internal:attr=[placeholder="What needs to be done?"i]
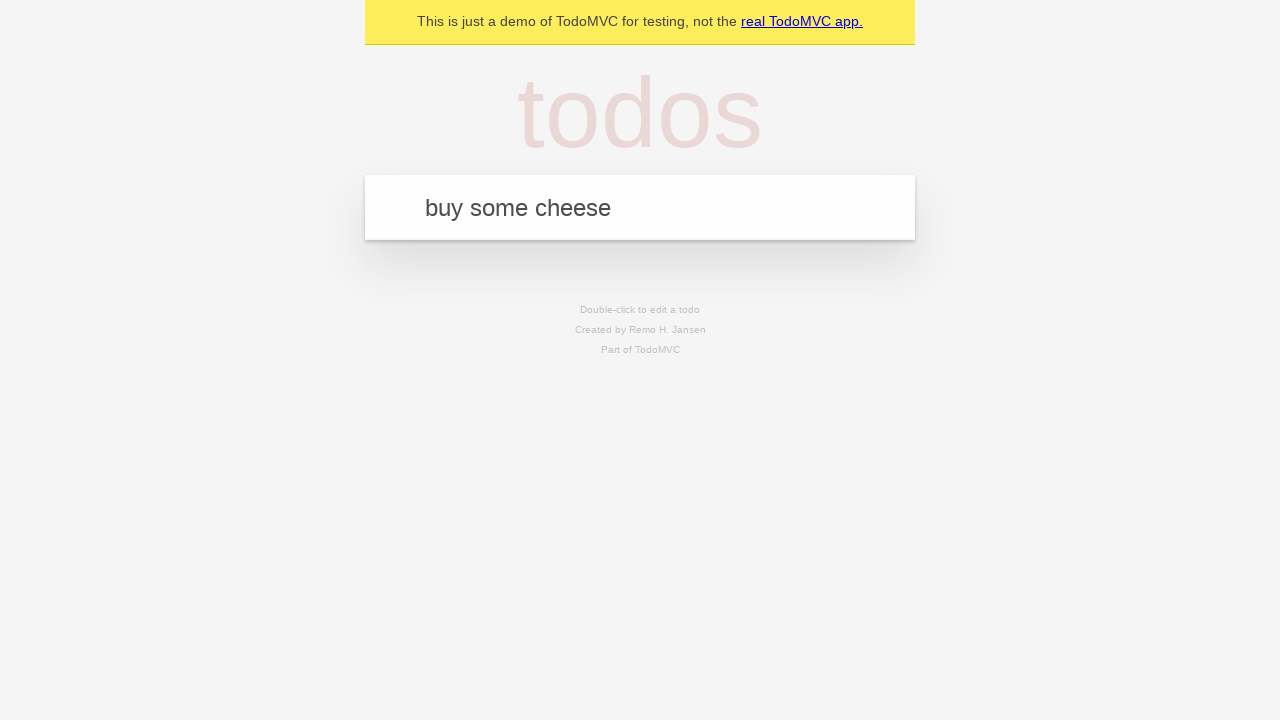

Pressed Enter to create first todo item on internal:attr=[placeholder="What needs to be done?"i]
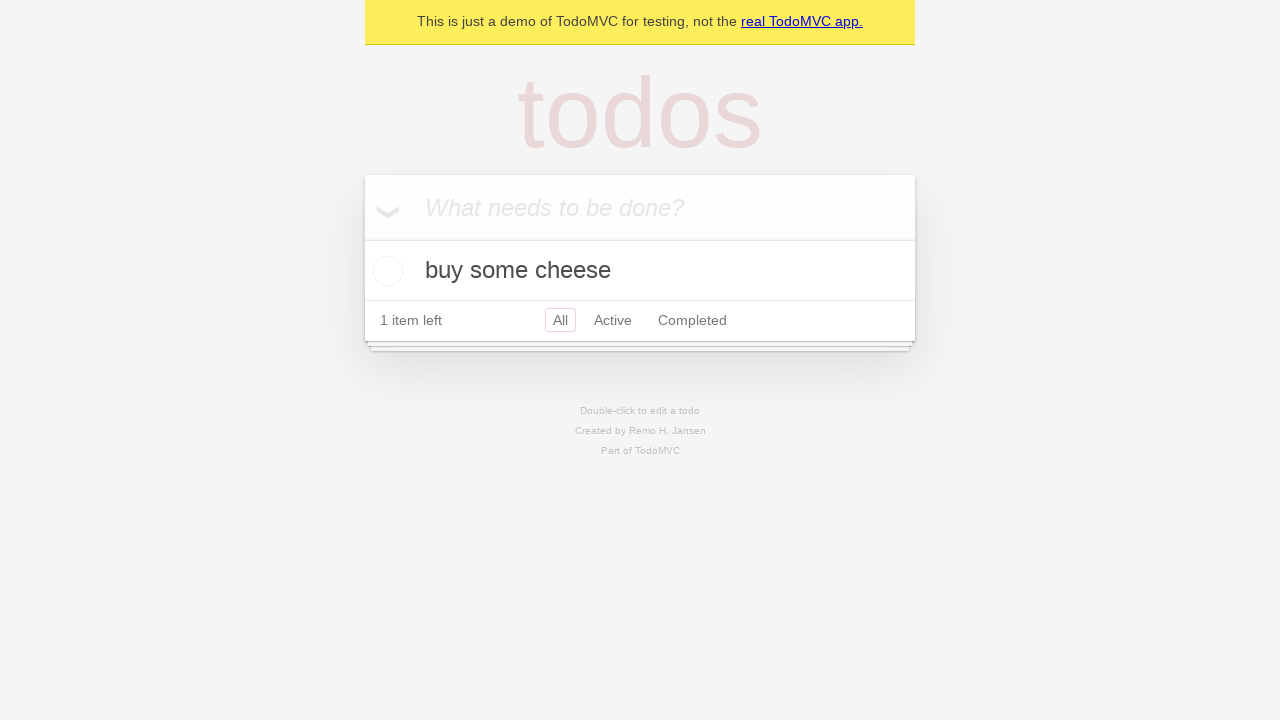

Filled todo input with 'feed the cat' on internal:attr=[placeholder="What needs to be done?"i]
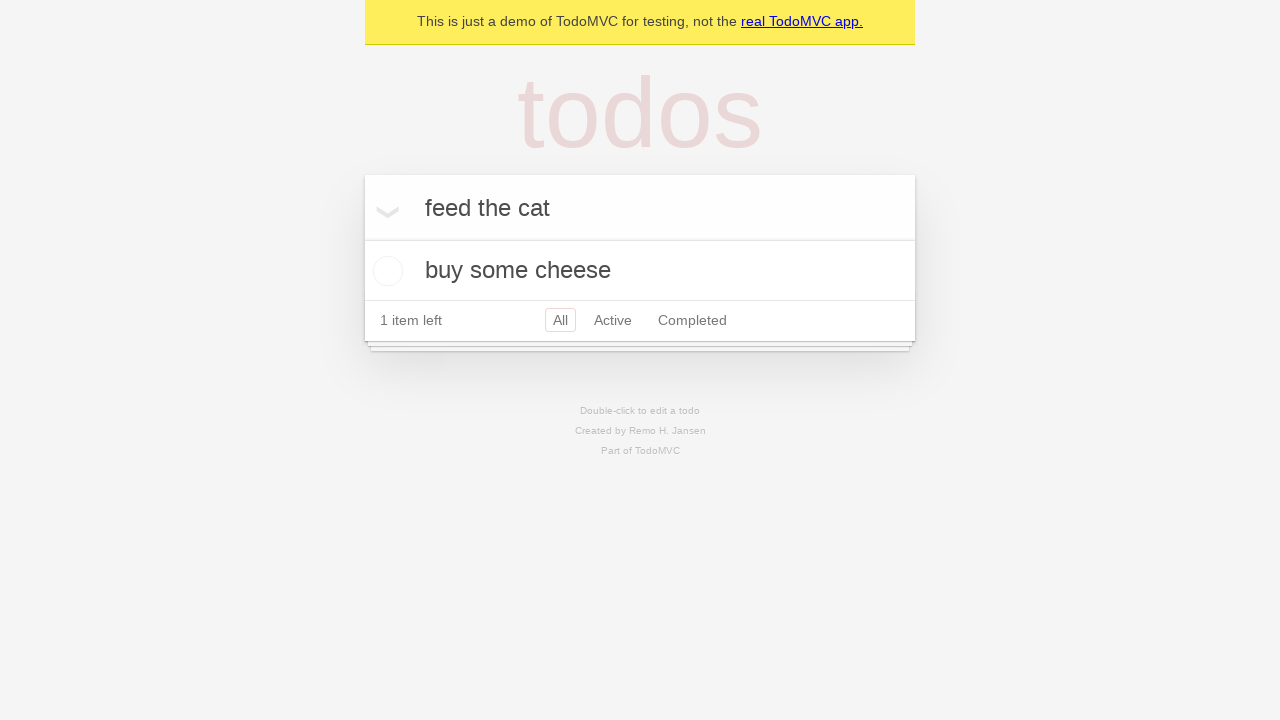

Pressed Enter to create second todo item on internal:attr=[placeholder="What needs to be done?"i]
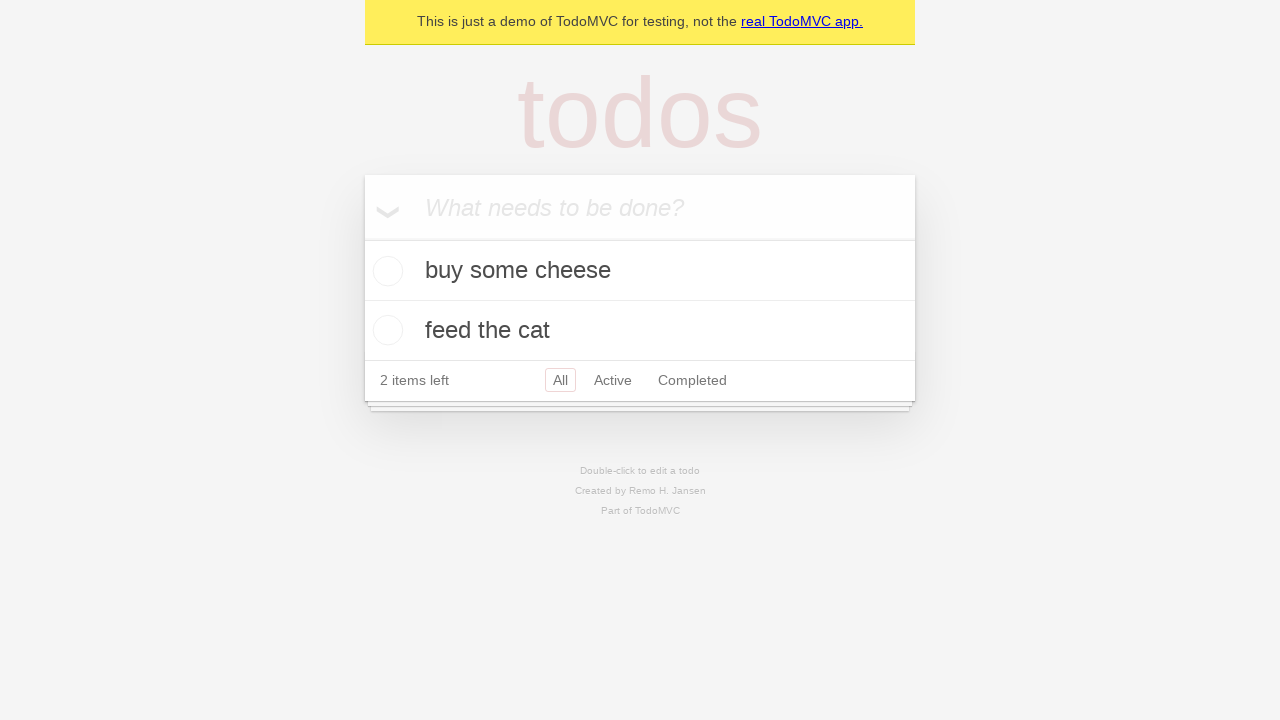

Filled todo input with 'book a doctors appointment' on internal:attr=[placeholder="What needs to be done?"i]
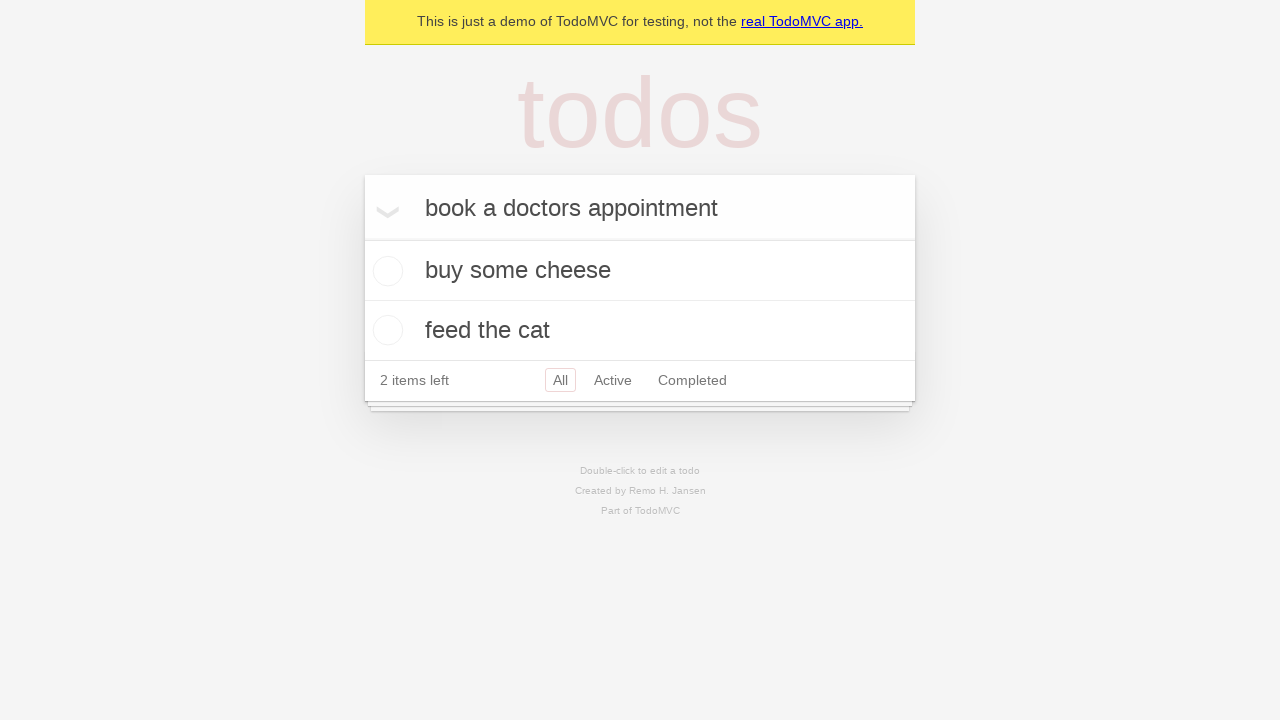

Pressed Enter to create third todo item on internal:attr=[placeholder="What needs to be done?"i]
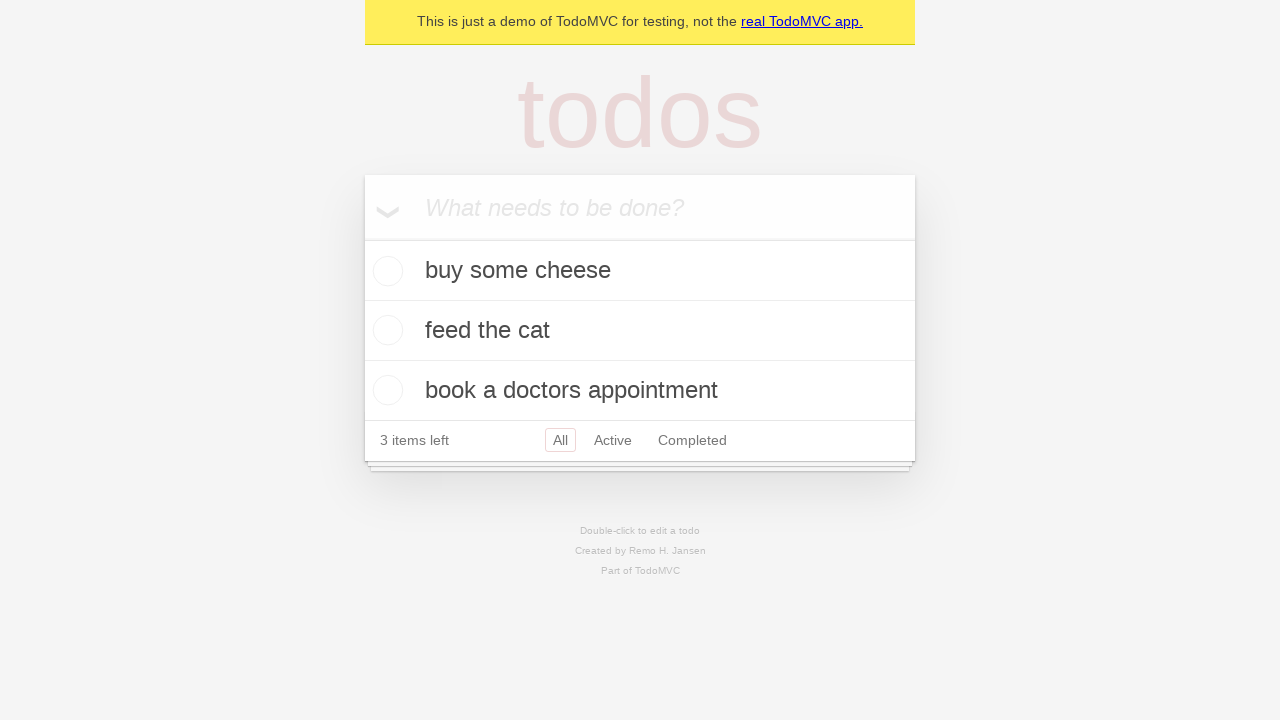

Double-clicked second todo item to enter edit mode at (640, 331) on internal:testid=[data-testid="todo-item"s] >> nth=1
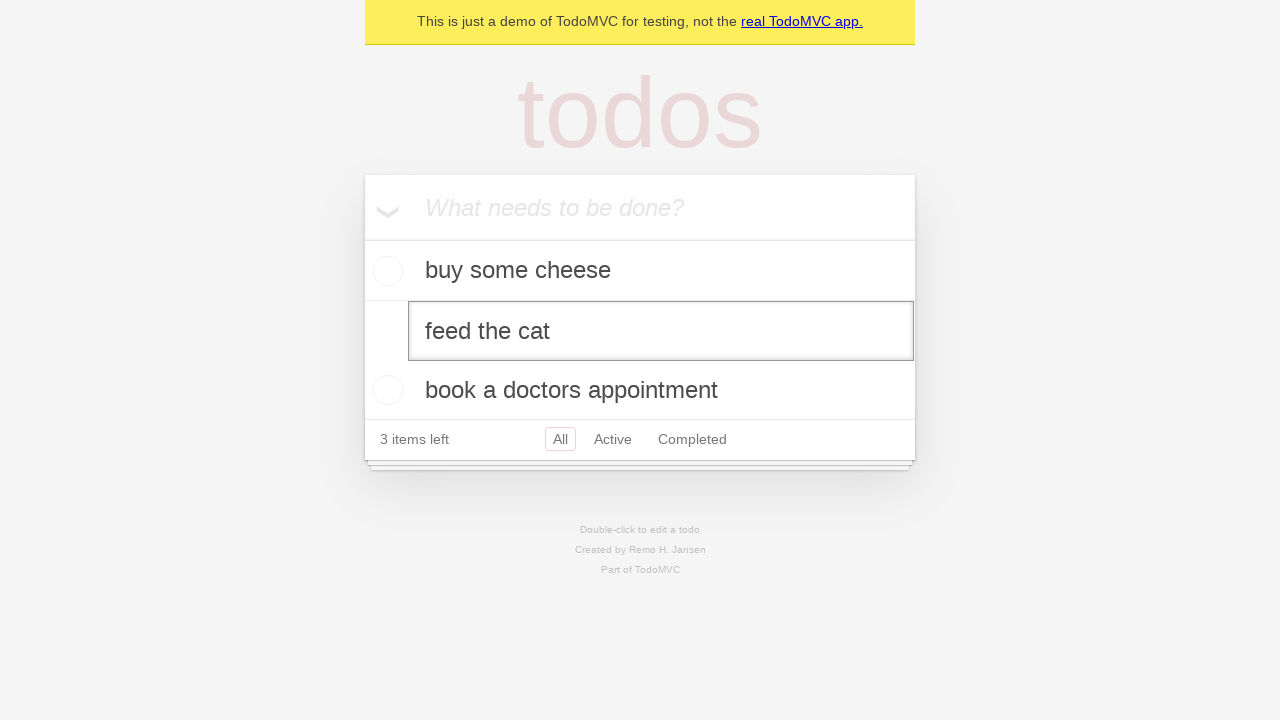

Filled edit field with '    buy some sausages    ' (text with leading and trailing spaces) on internal:testid=[data-testid="todo-item"s] >> nth=1 >> internal:role=textbox[nam
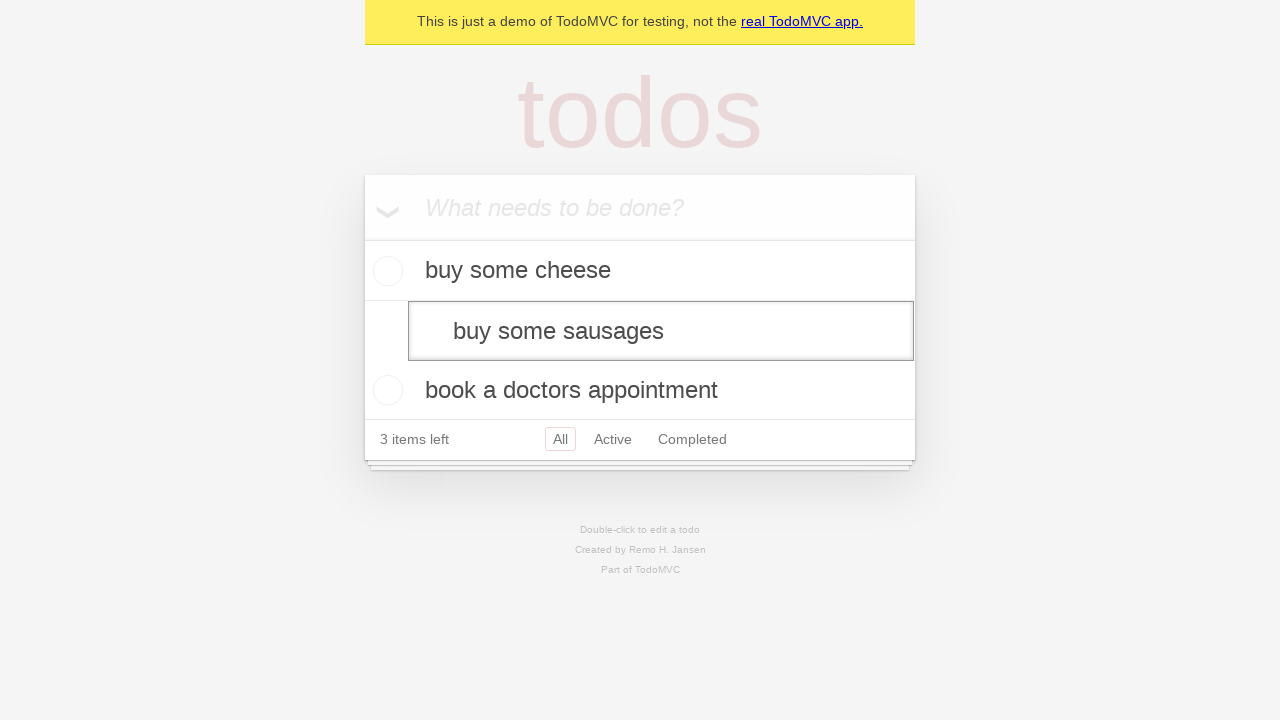

Pressed Enter to confirm edit and verify text is trimmed on internal:testid=[data-testid="todo-item"s] >> nth=1 >> internal:role=textbox[nam
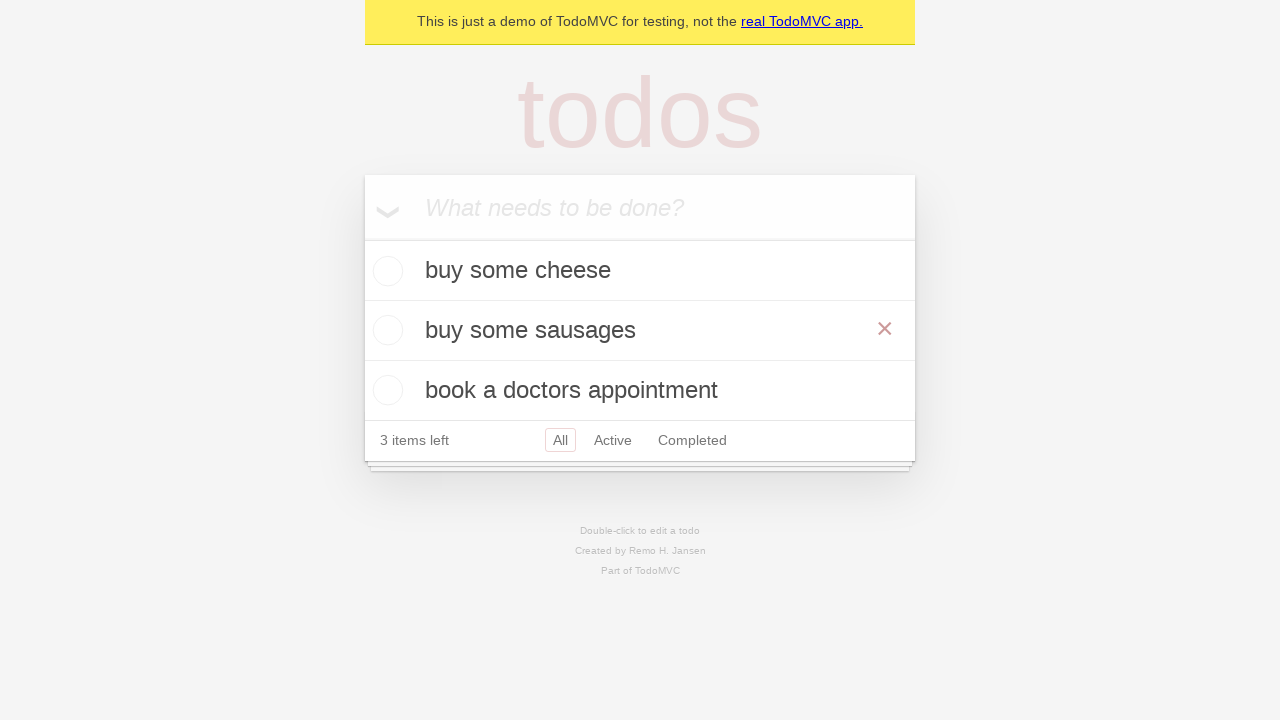

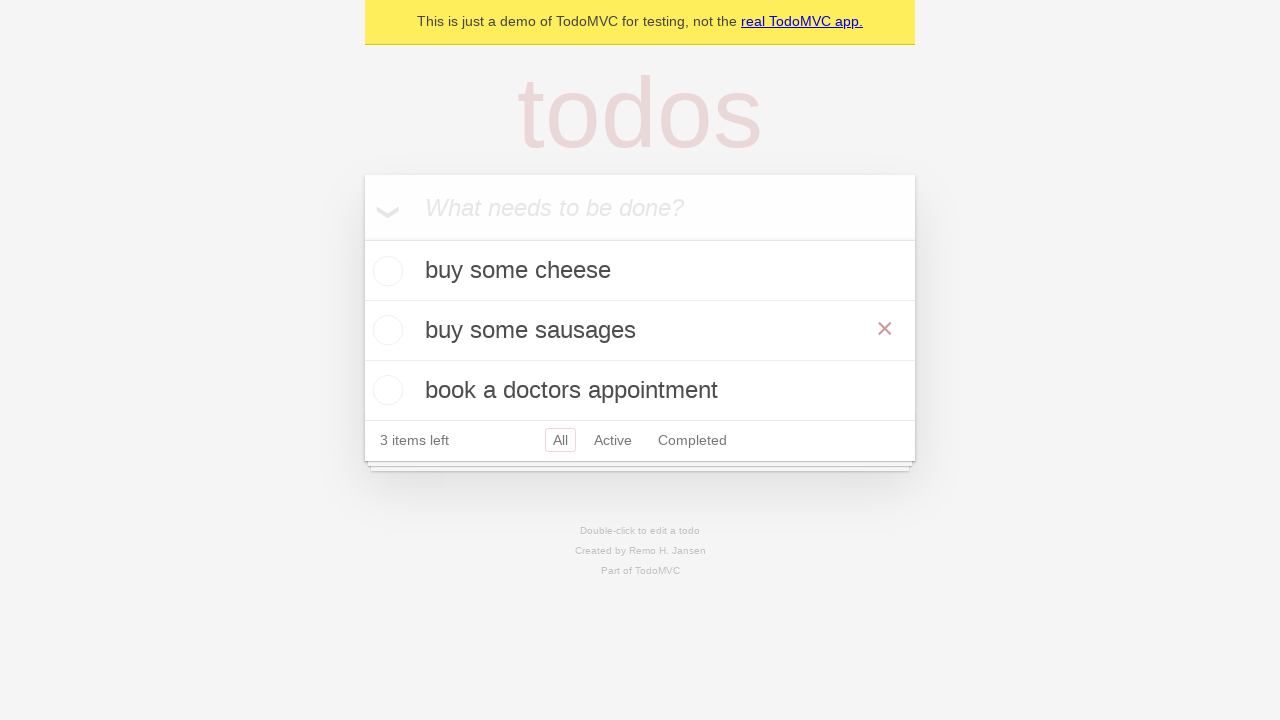